Tests basic web element interactions on a Selenium practice page by clearing a text box, entering text, and clicking a radio button to verify selection state.

Starting URL: https://syntaxprojects.com/selenium_commands_selector.php

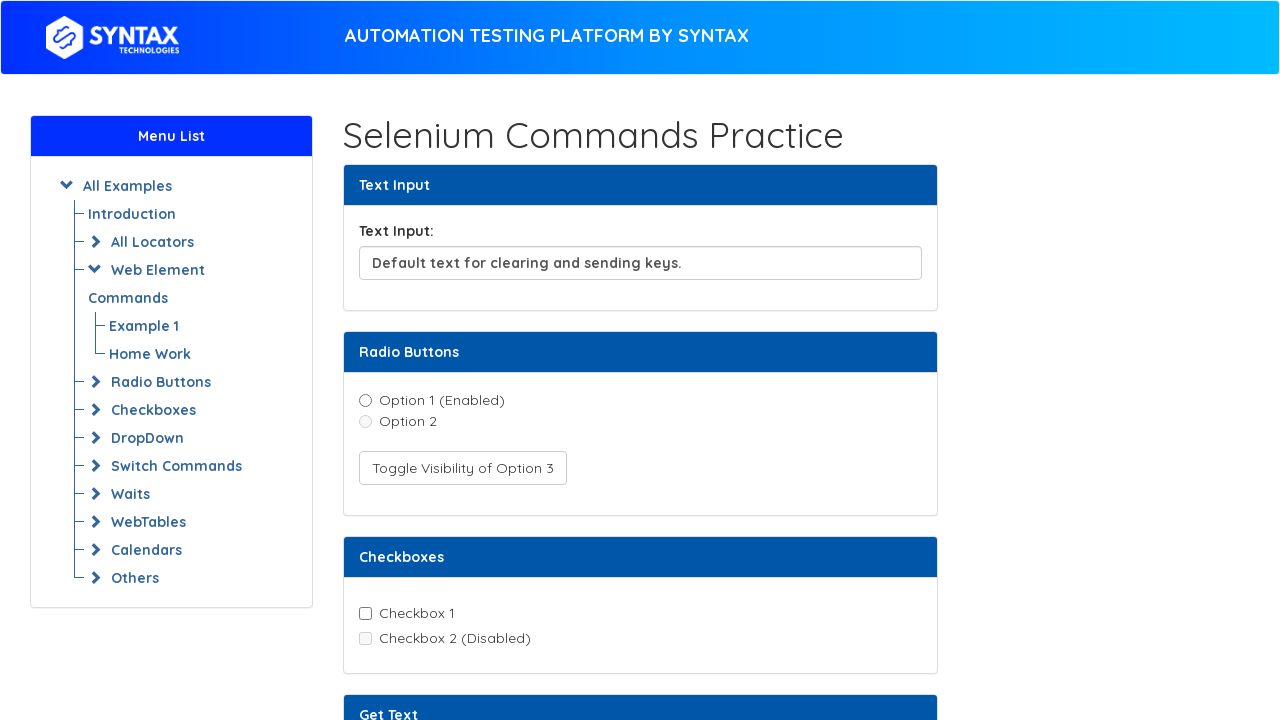

Navigated to Selenium practice page
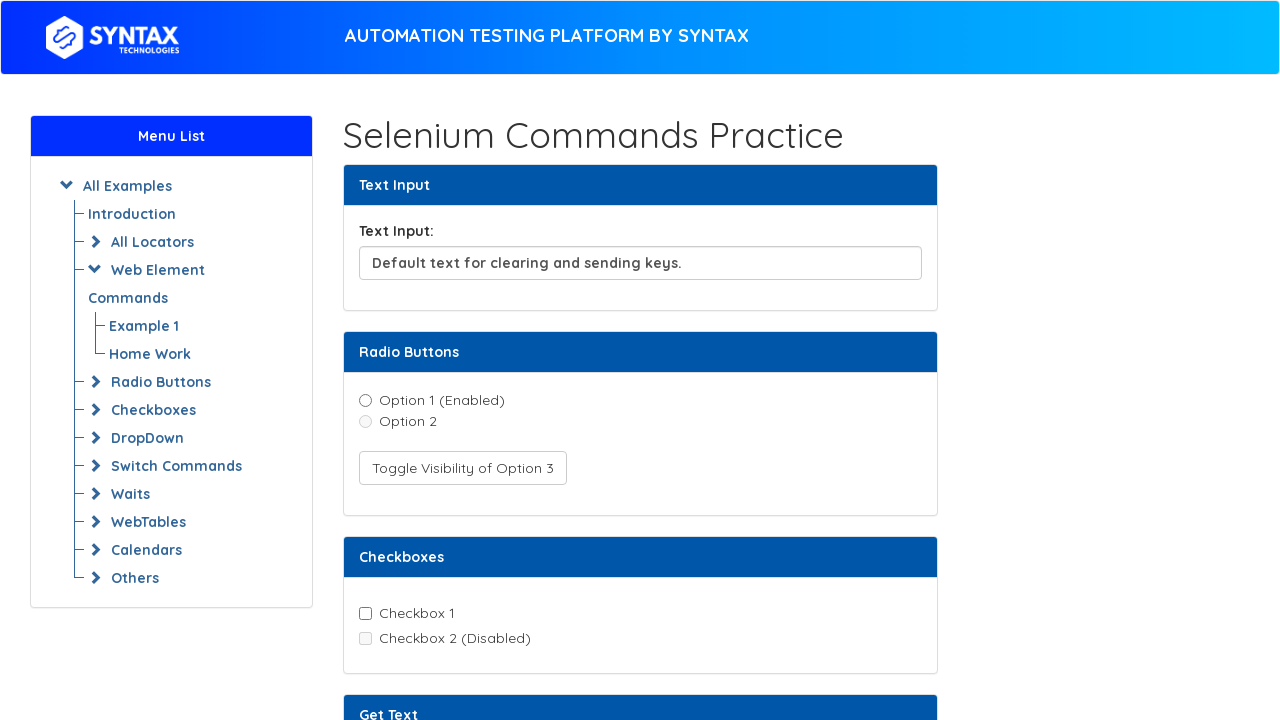

Cleared the text input field on input#textInput
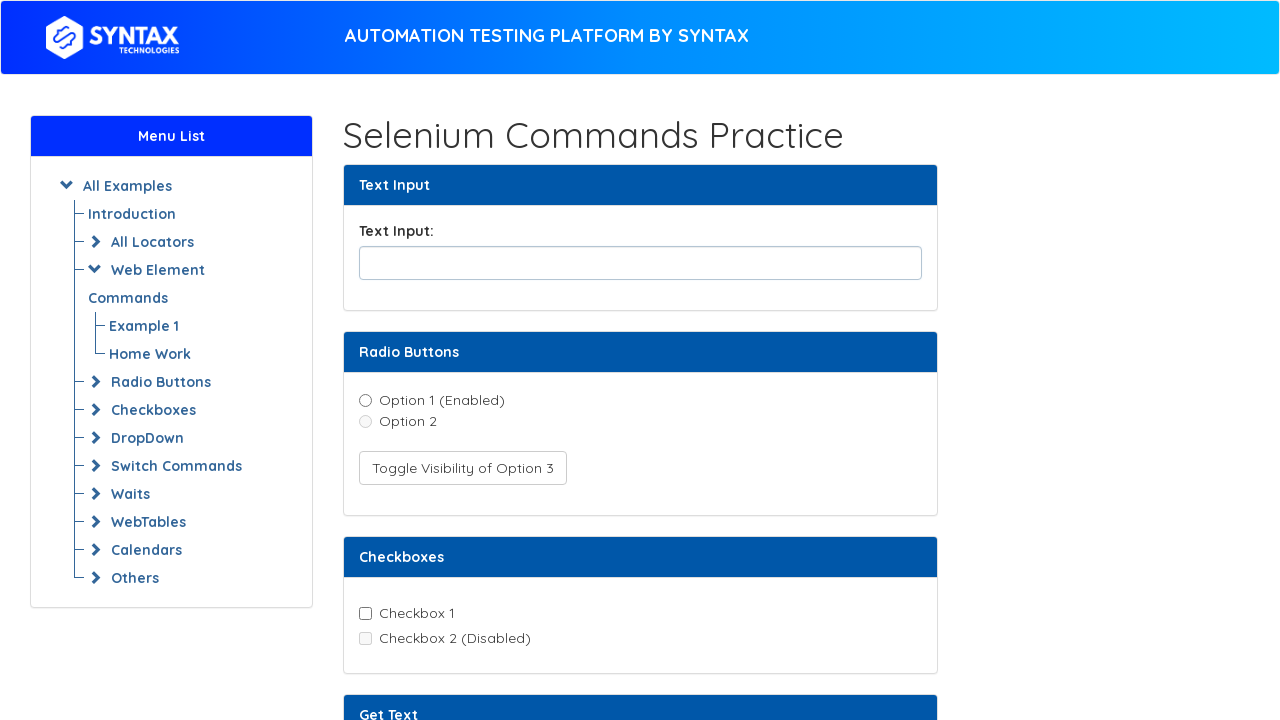

Filled text input field with 'Hello World!!!!!' on input#textInput
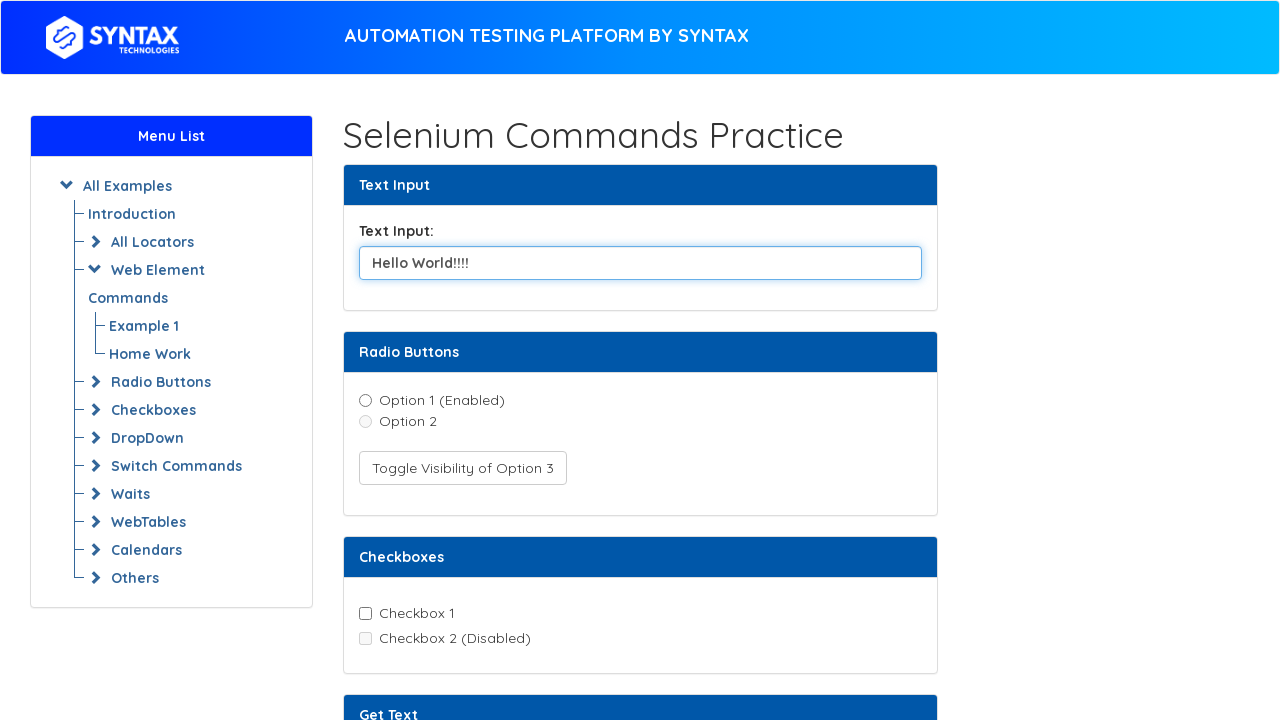

Clicked radio button with value 'option1' at (365, 400) on input[value='option1']
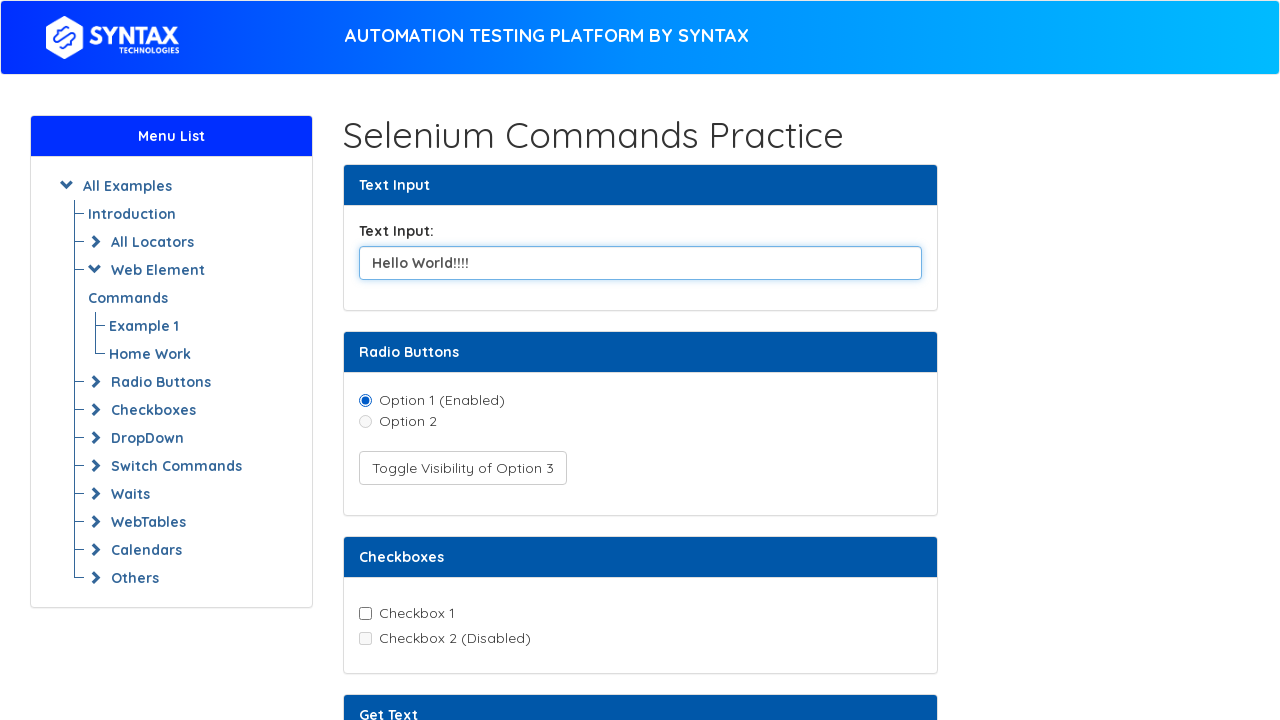

Verified radio button is selected
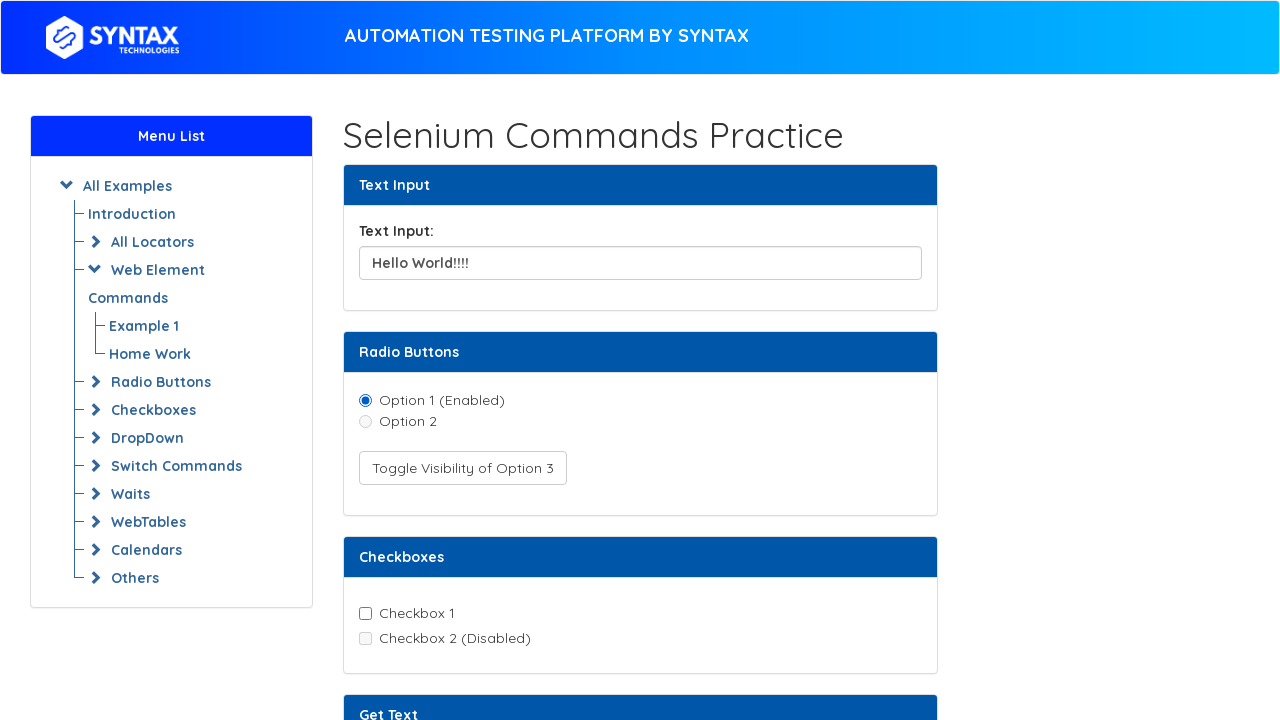

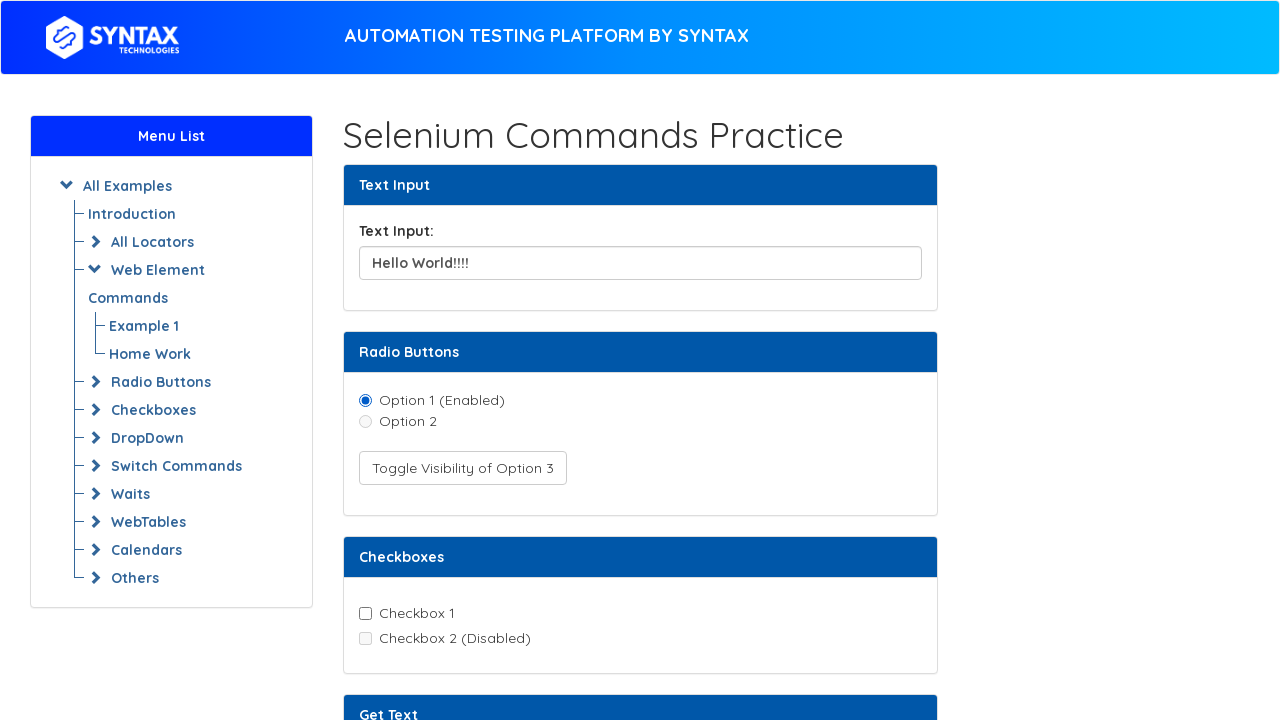